Reads two numbers from the page, calculates their sum, selects the result from a dropdown, and submits

Starting URL: http://suninjuly.github.io/selects1.html

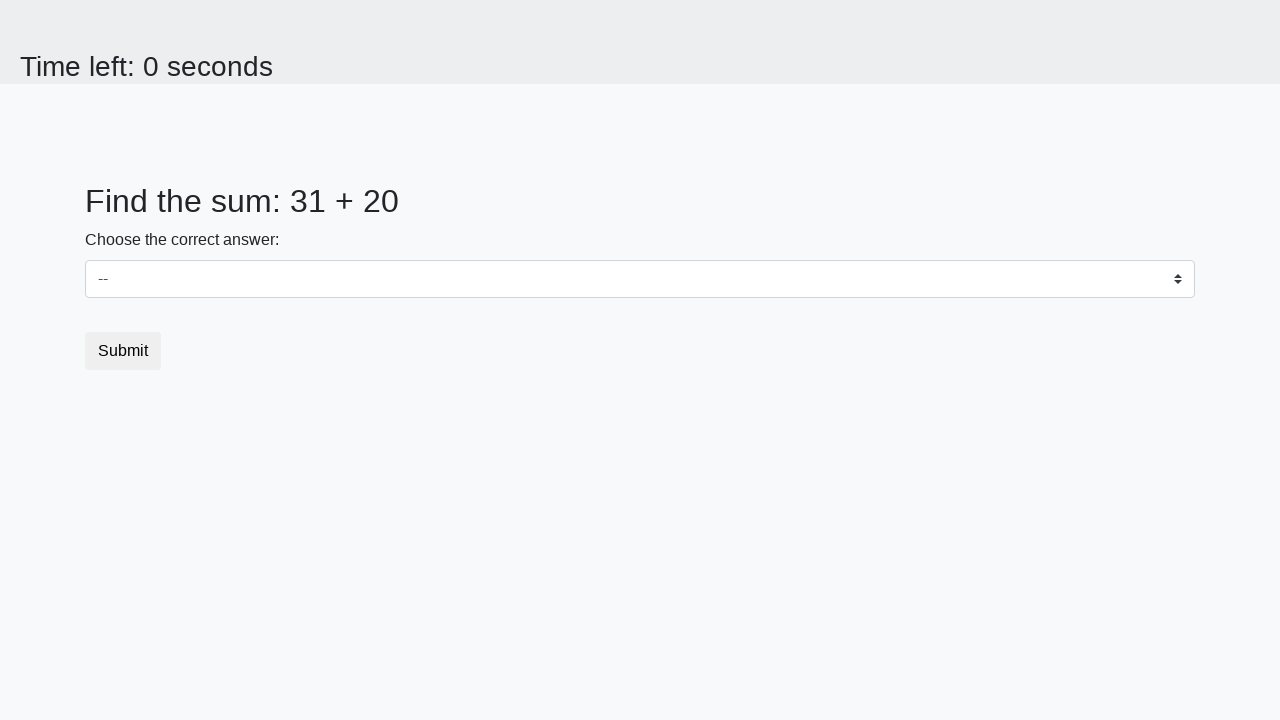

Retrieved first number from #num1 element
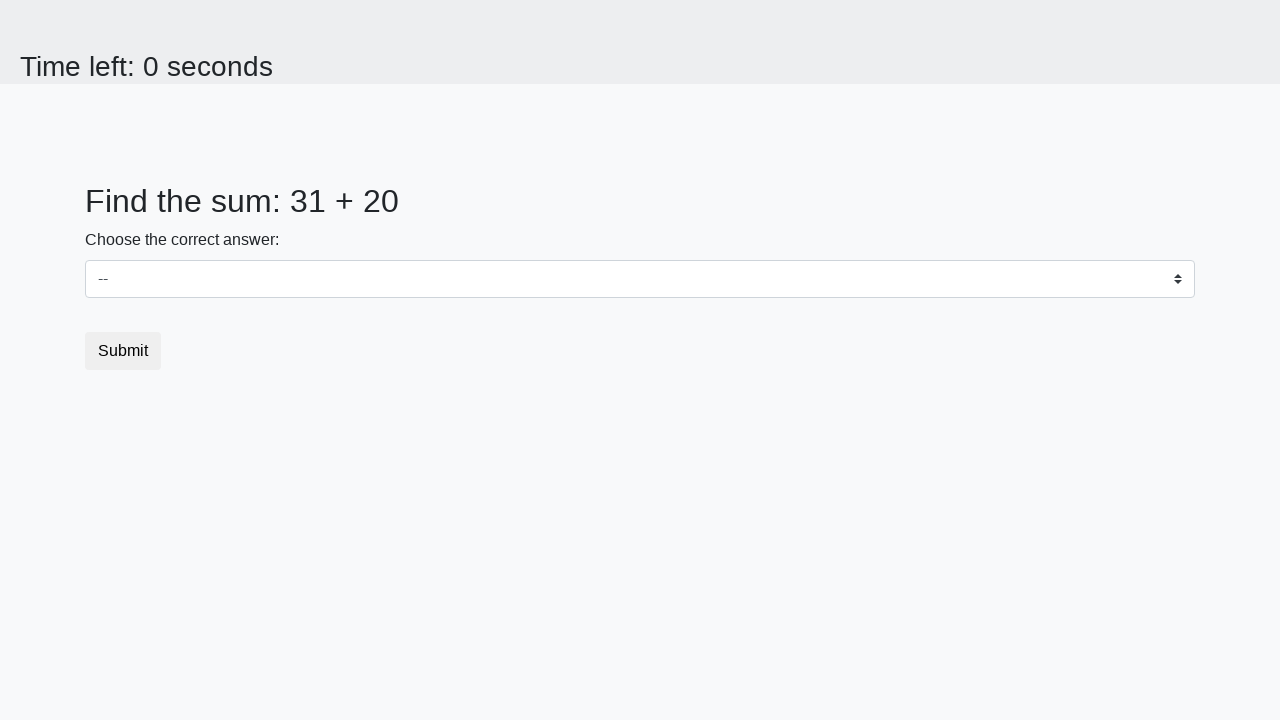

Retrieved second number from #num2 element
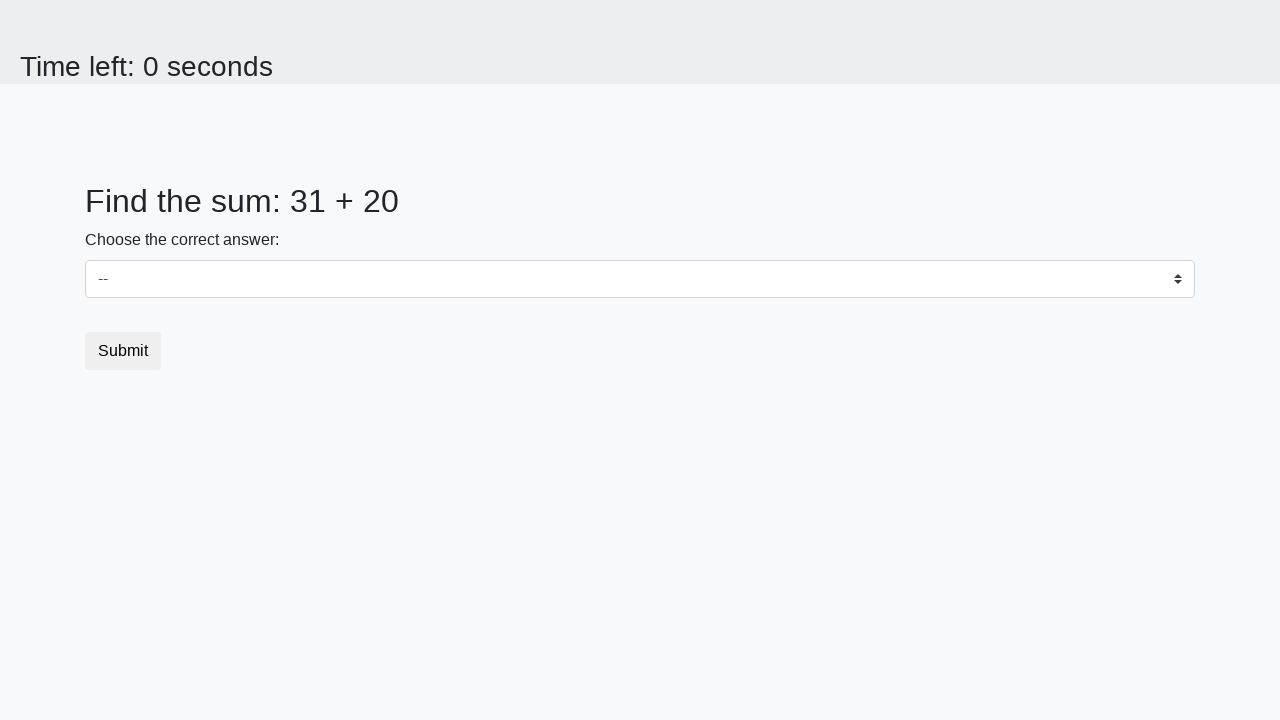

Calculated sum: 31 + 20 = 51
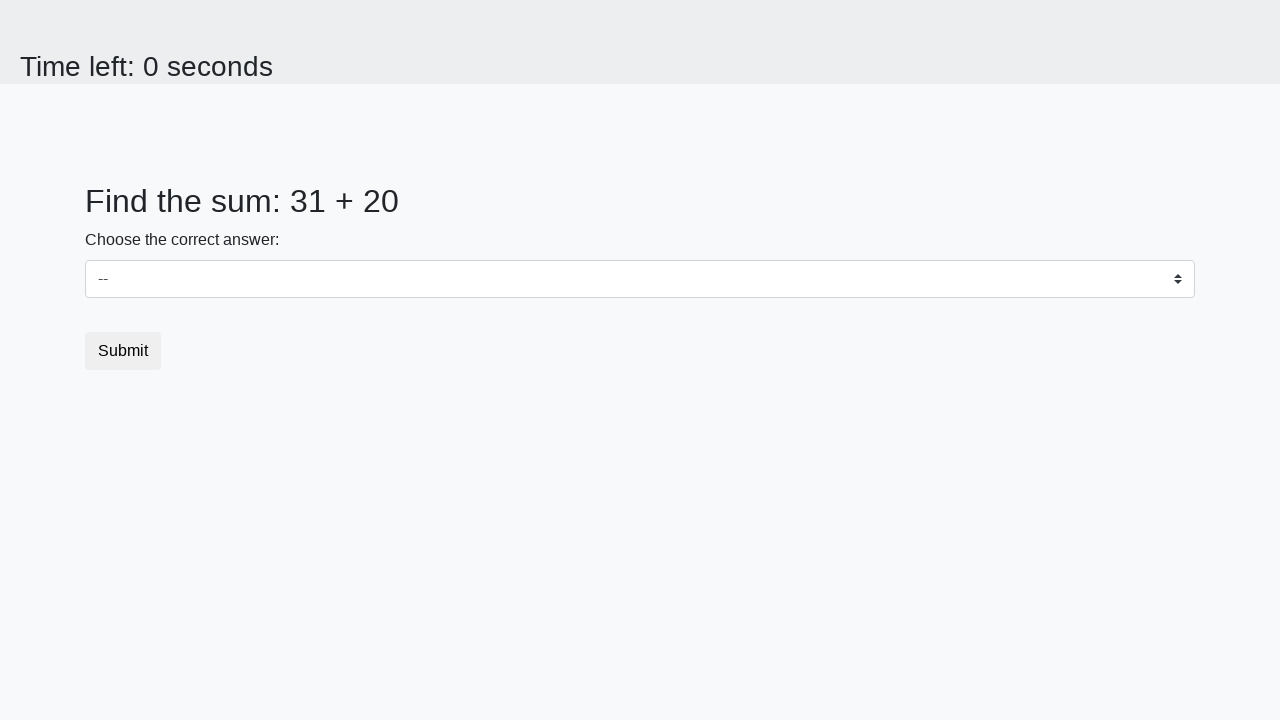

Selected calculated sum (51) from dropdown on select
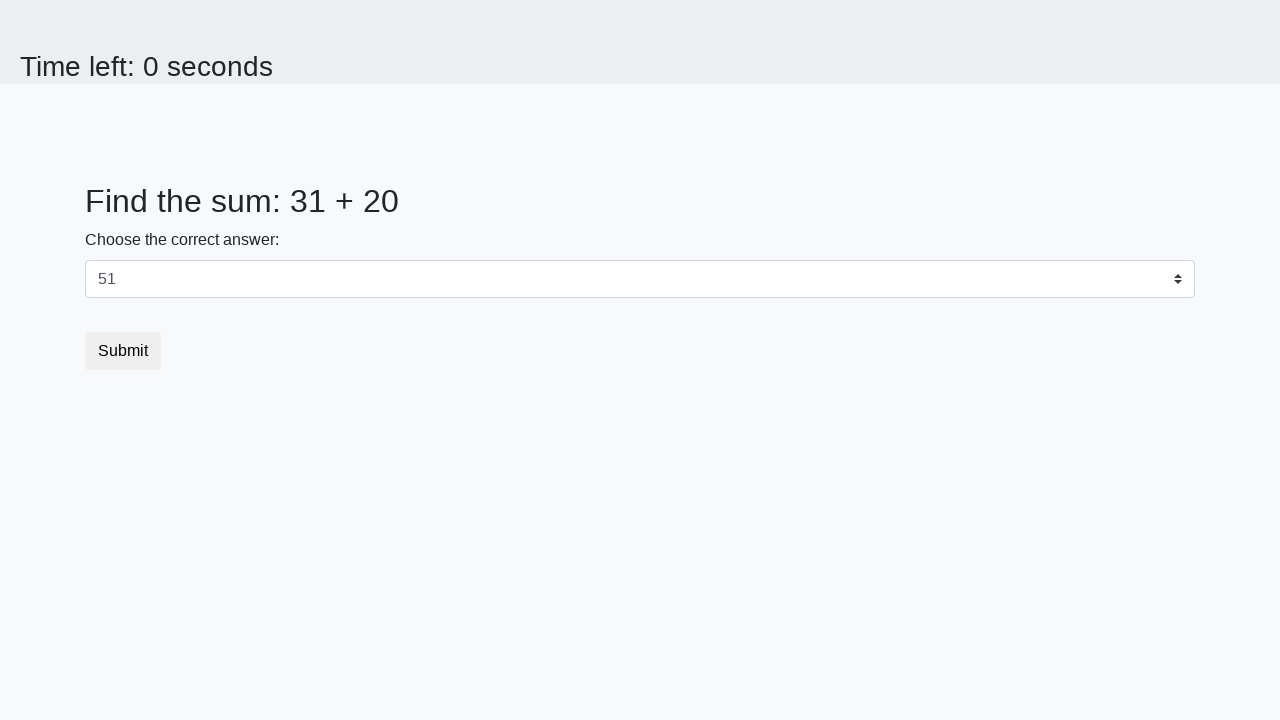

Clicked submit button at (123, 351) on button
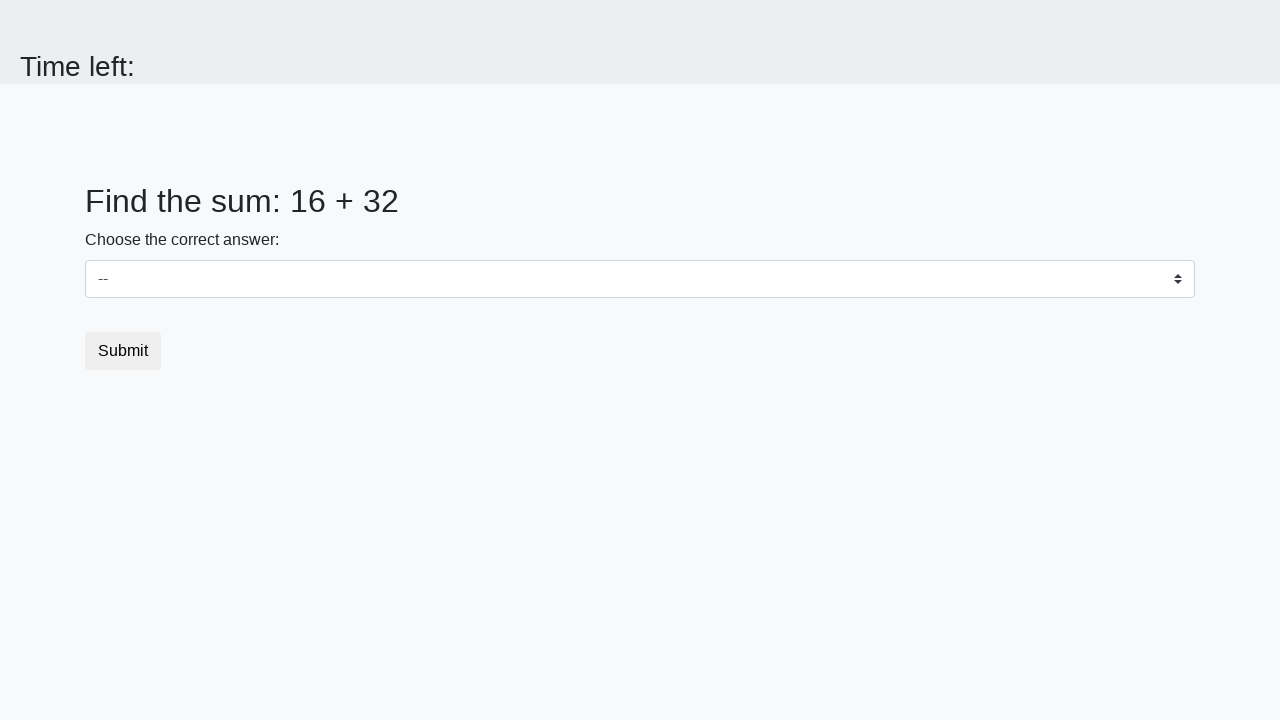

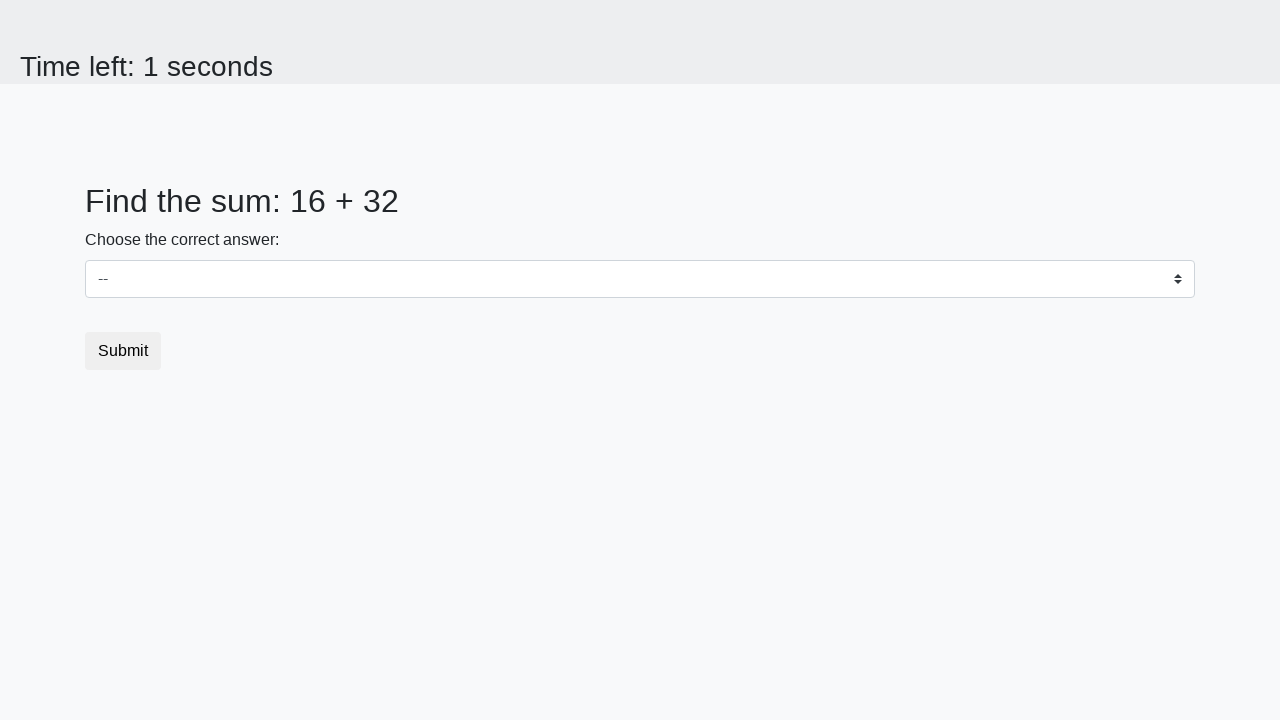